Navigates to the Selenide GitHub wiki page and verifies that wiki content links are present in the markdown body.

Starting URL: https://github.com/selenide/selenide/wiki

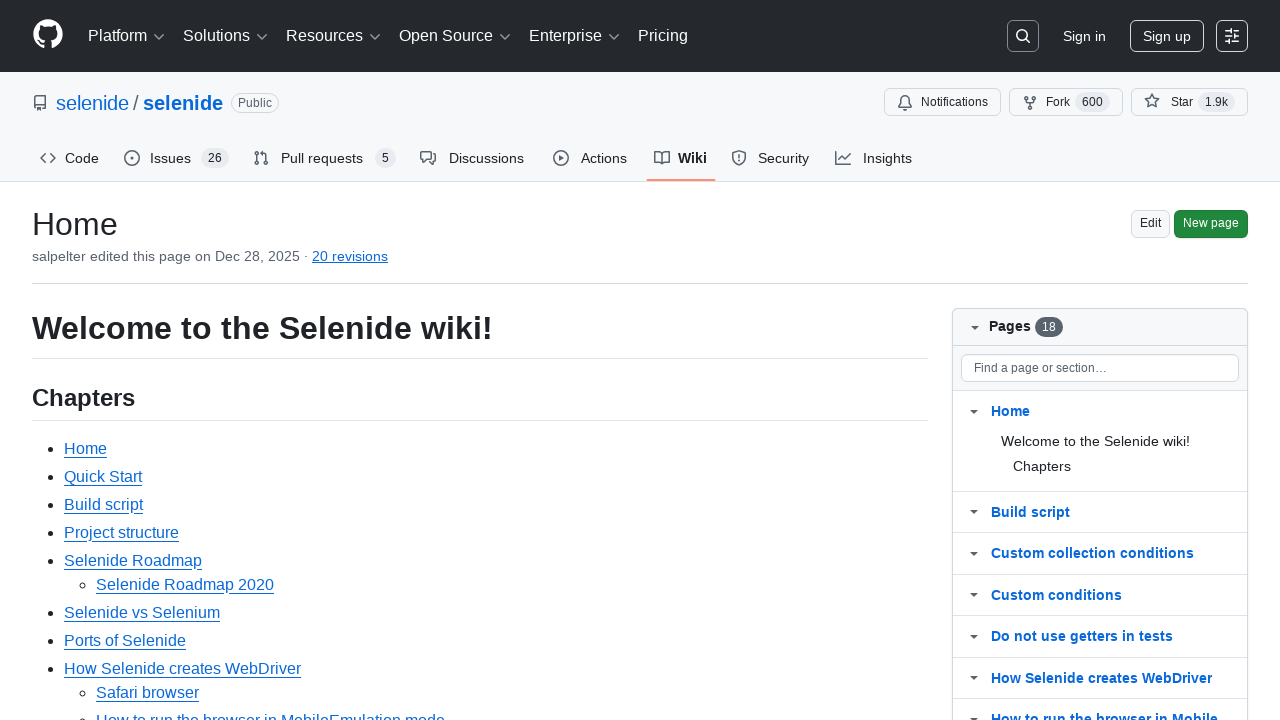

Navigated to Selenide GitHub wiki page
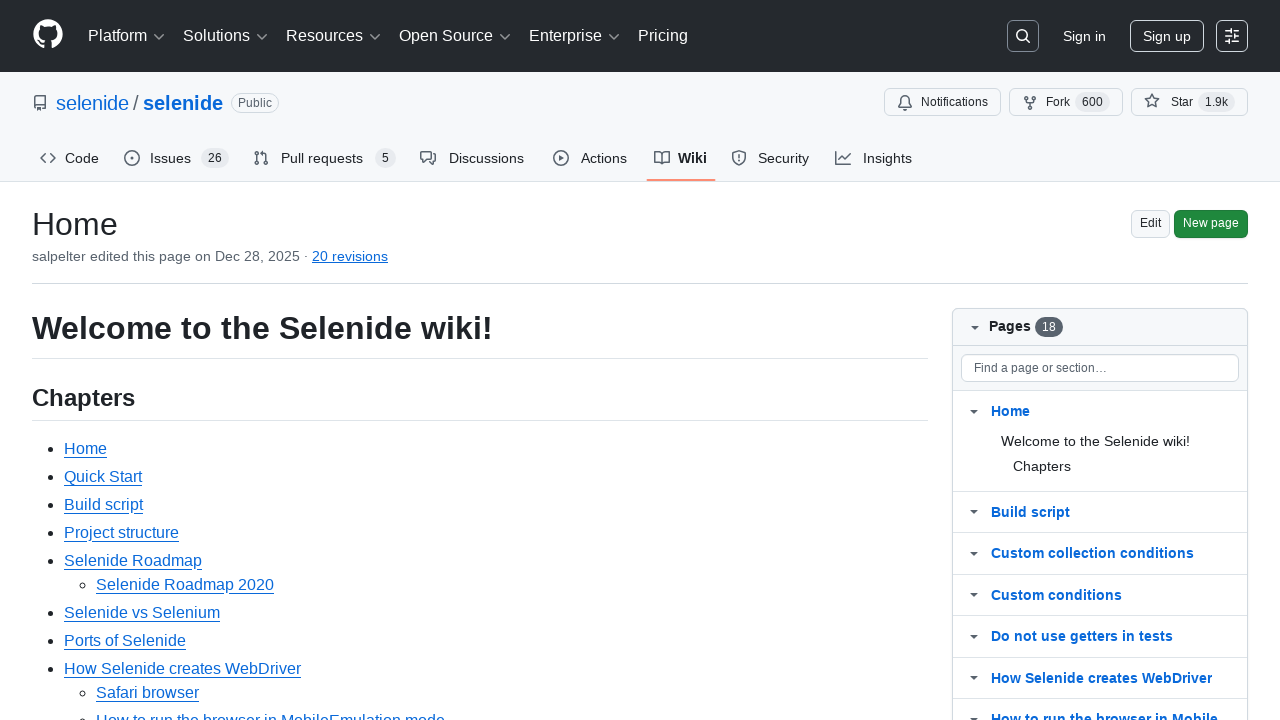

Wiki page loaded and wiki content links verified in markdown body
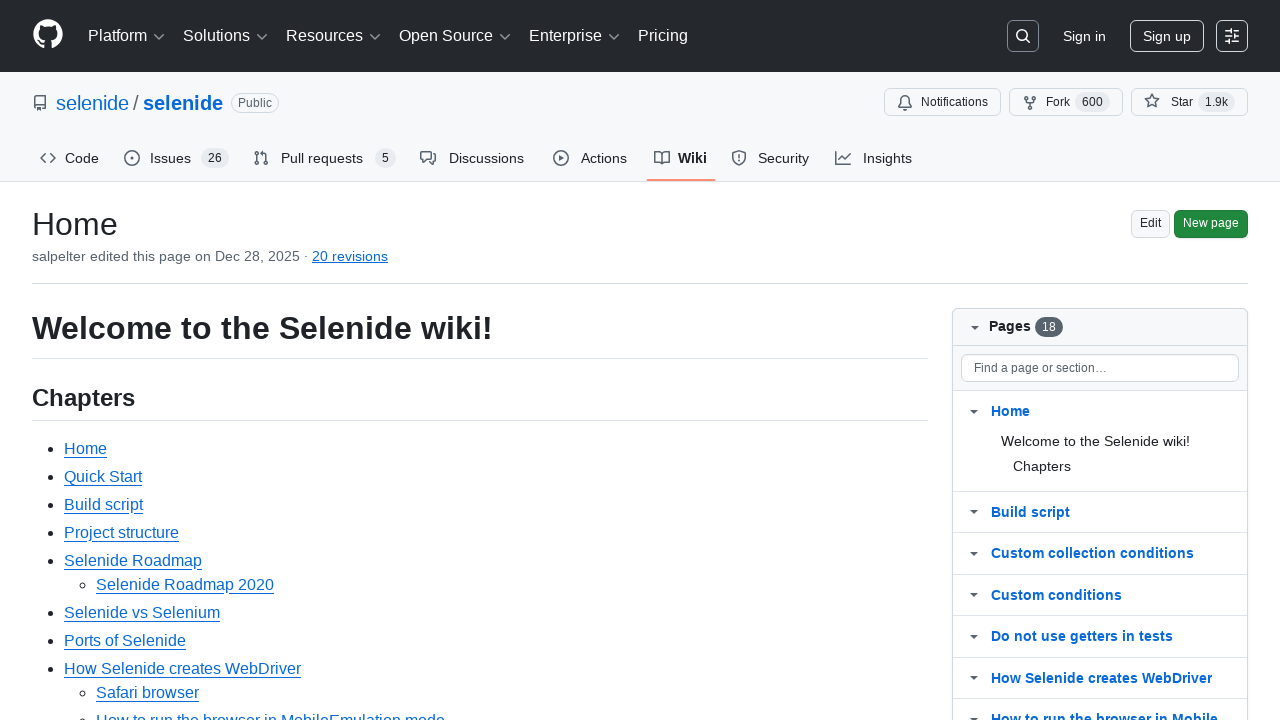

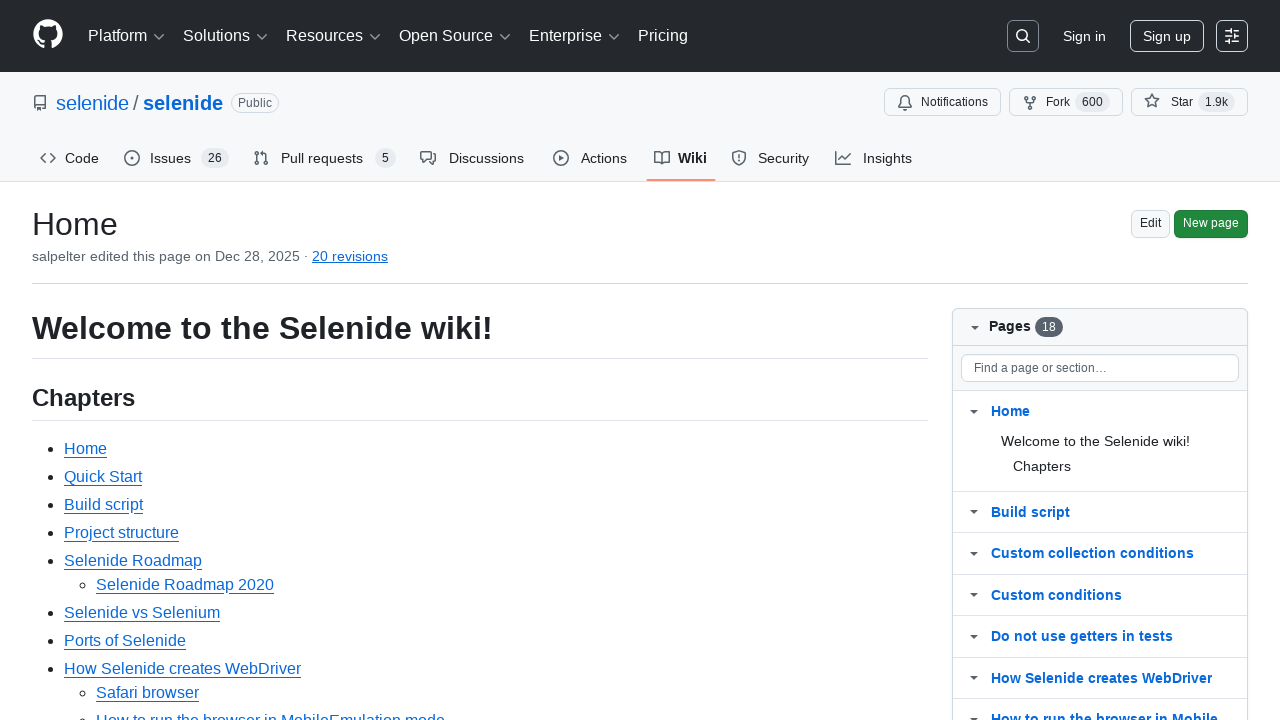